Navigates to the Demoblaze e-commerce demo site and verifies that product listings are loaded and displayed on the homepage.

Starting URL: https://demoblaze.com/

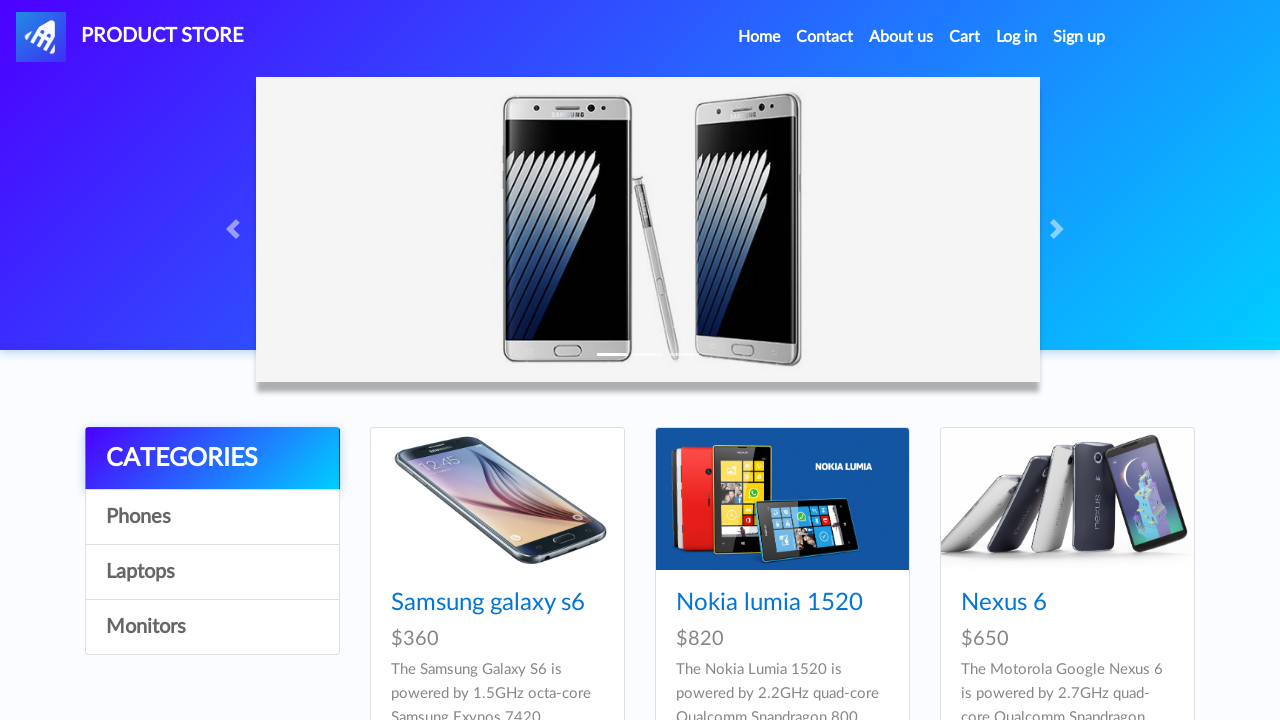

Waited for product listings to load on the homepage
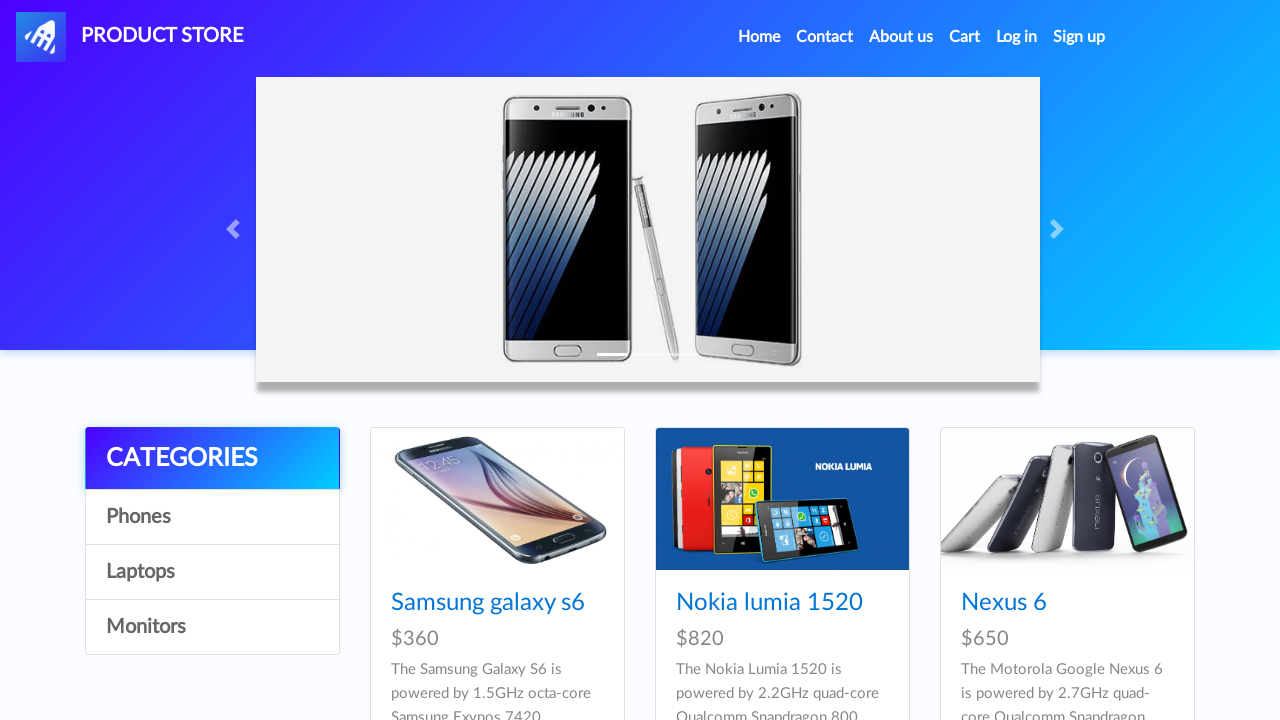

Located all product elements on the page
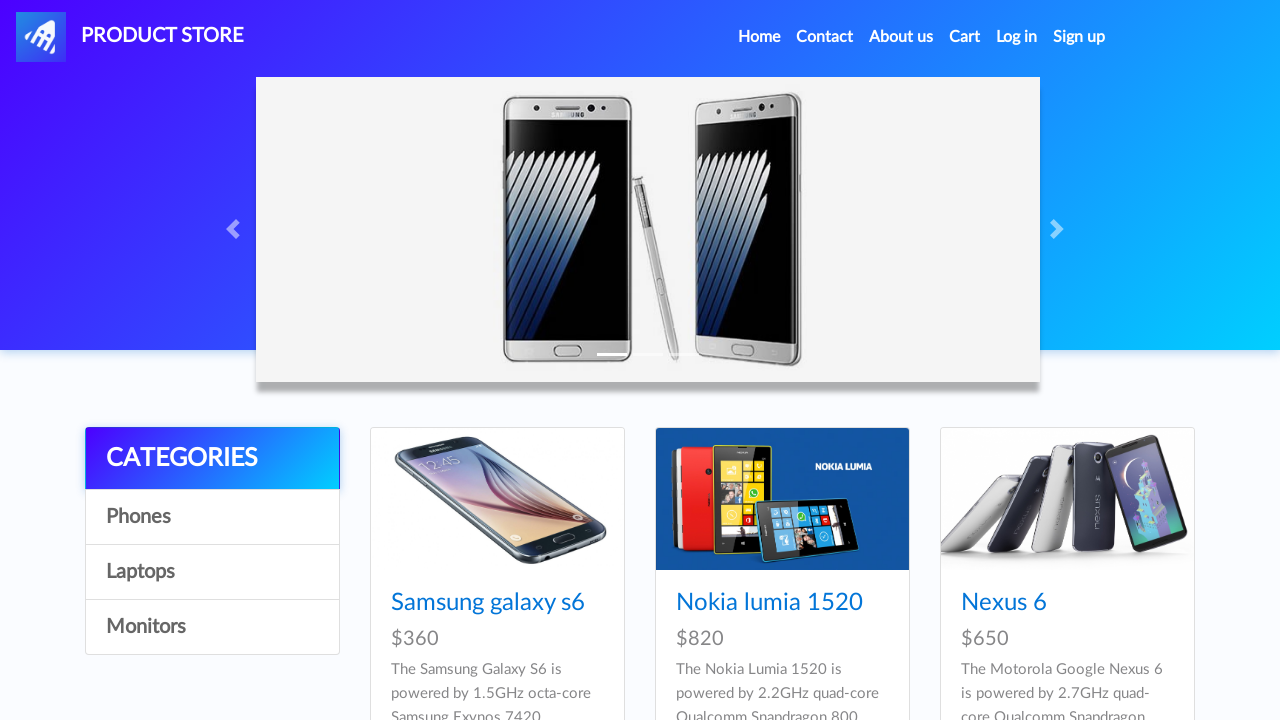

Verified that products are displayed on the homepage
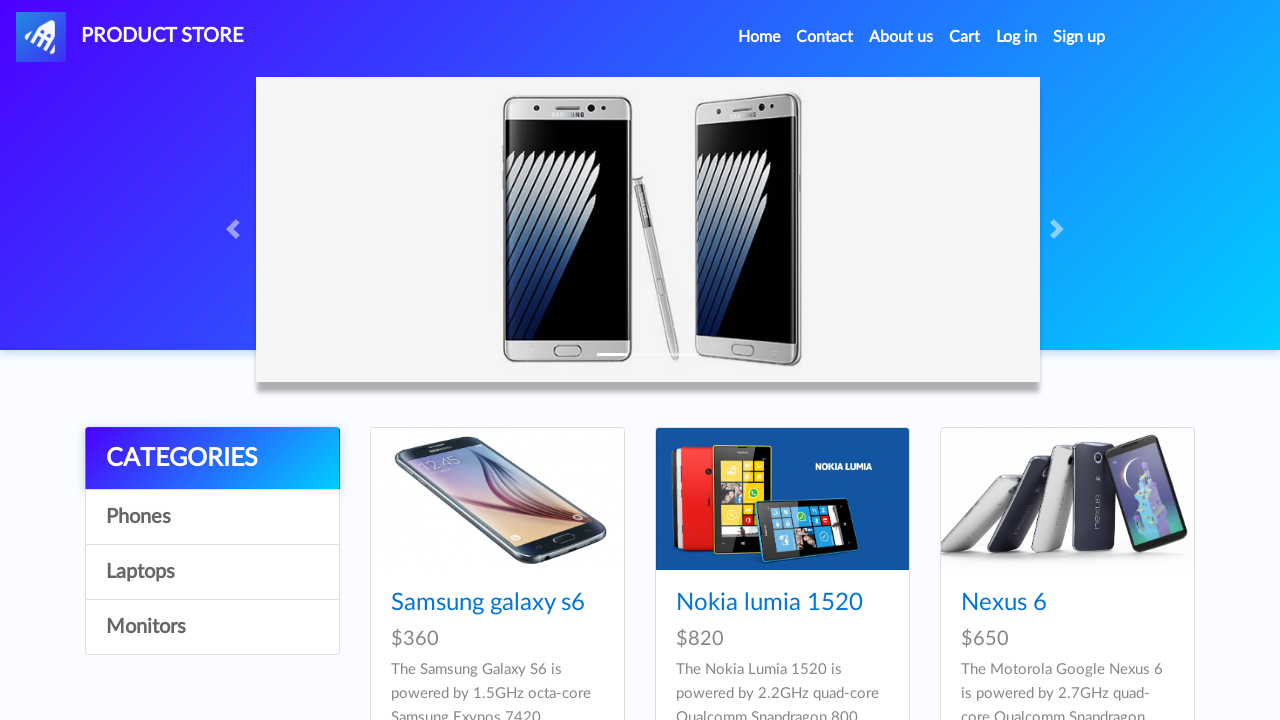

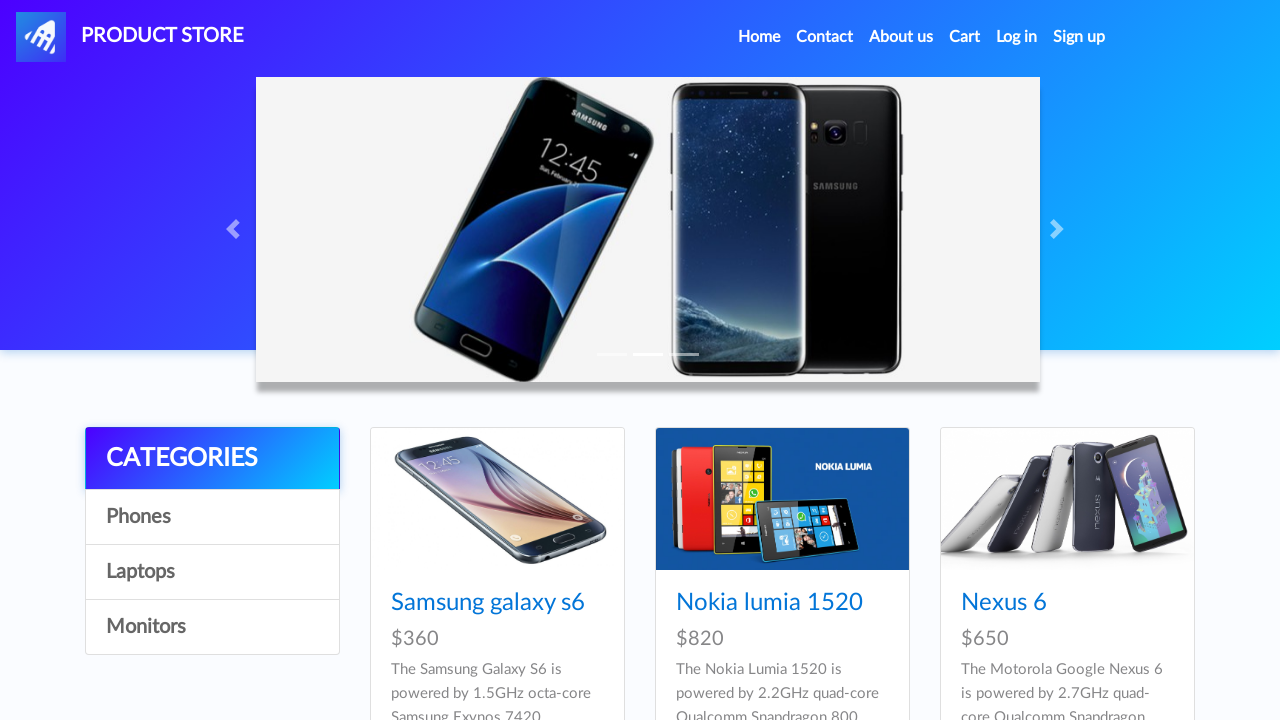